Tests an e-commerce site by searching for products, verifying search results, and adding items to cart based on product names

Starting URL: https://rahulshettyacademy.com/seleniumPractise/#/

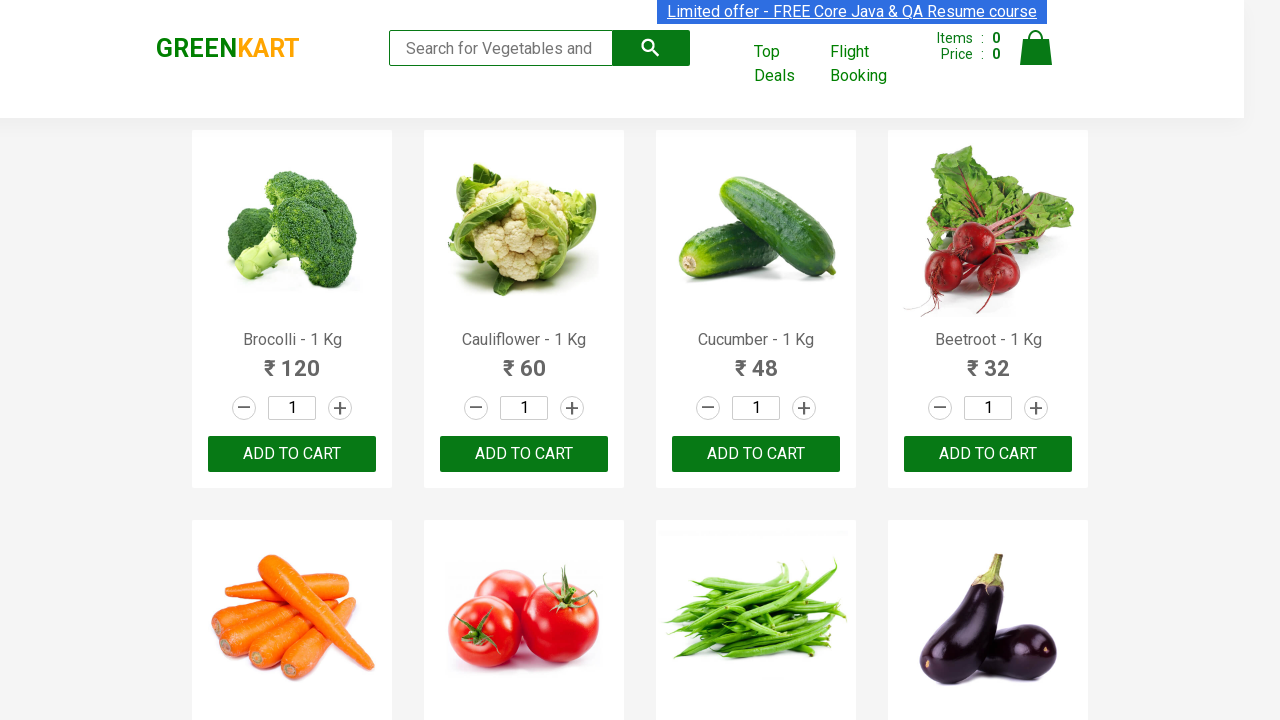

Filled search field with 'ca' to filter products on .search-keyword
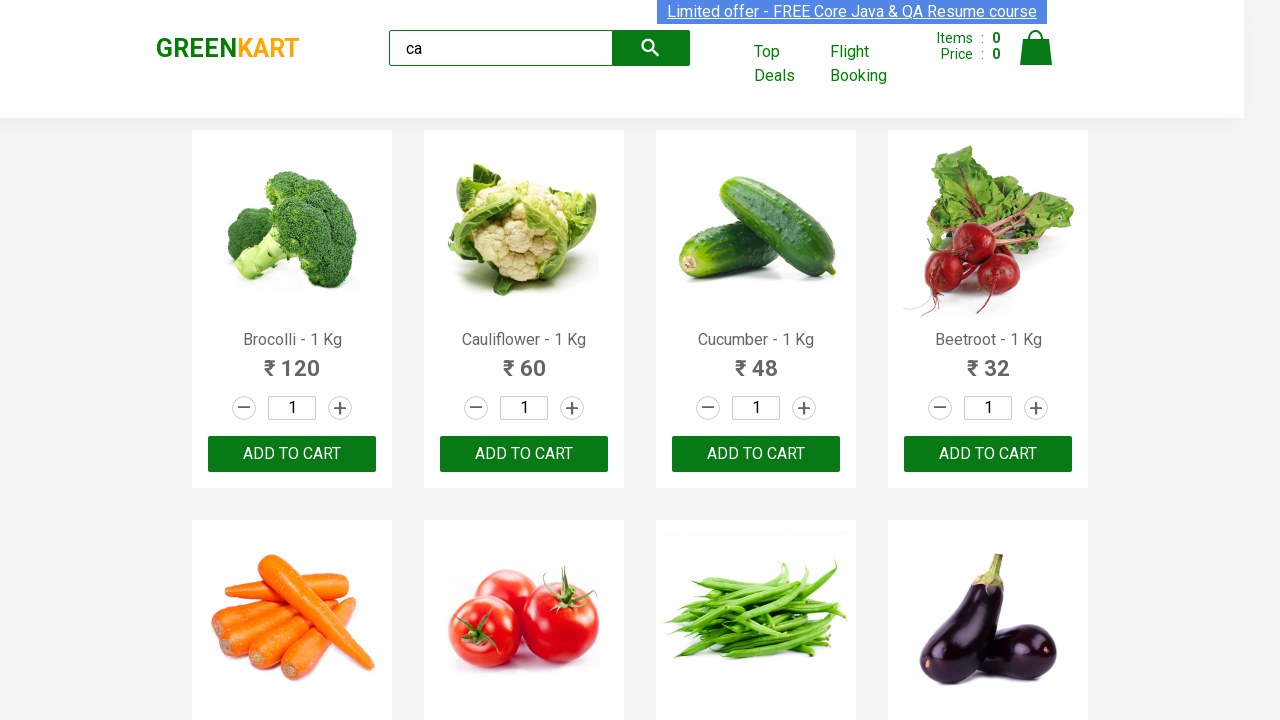

Waited 2 seconds for products to filter
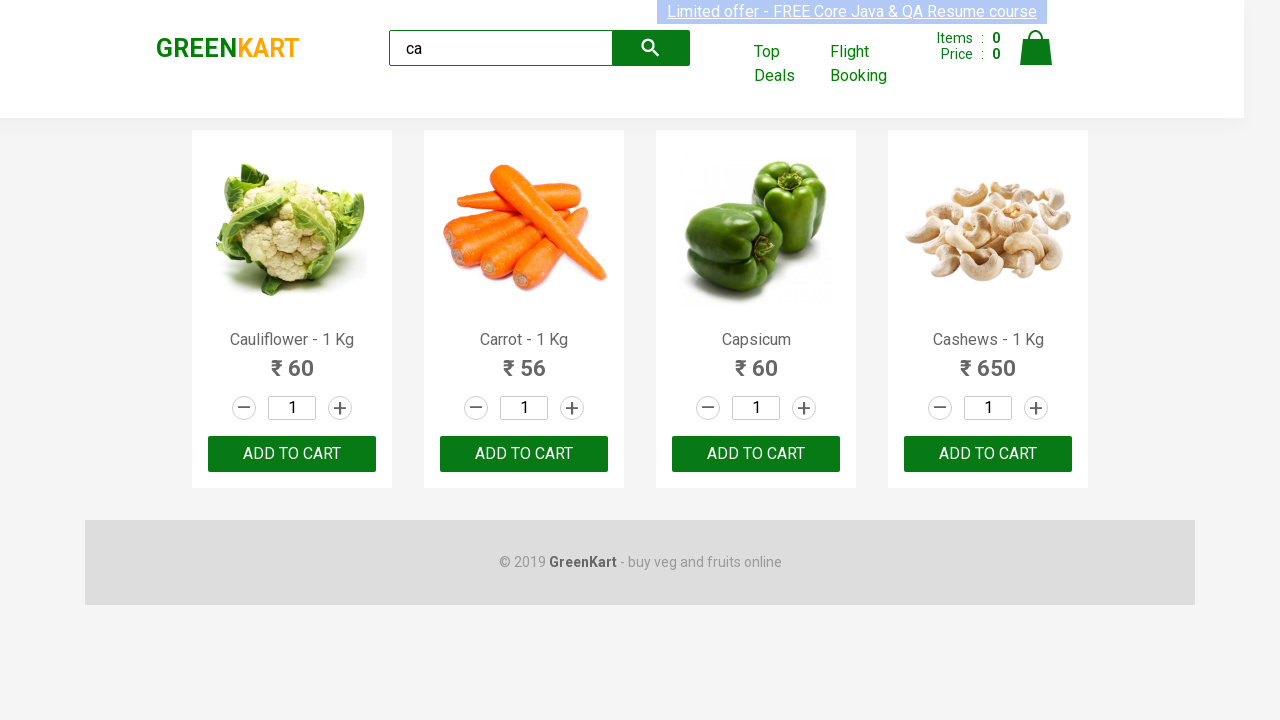

Verified filtered products are visible
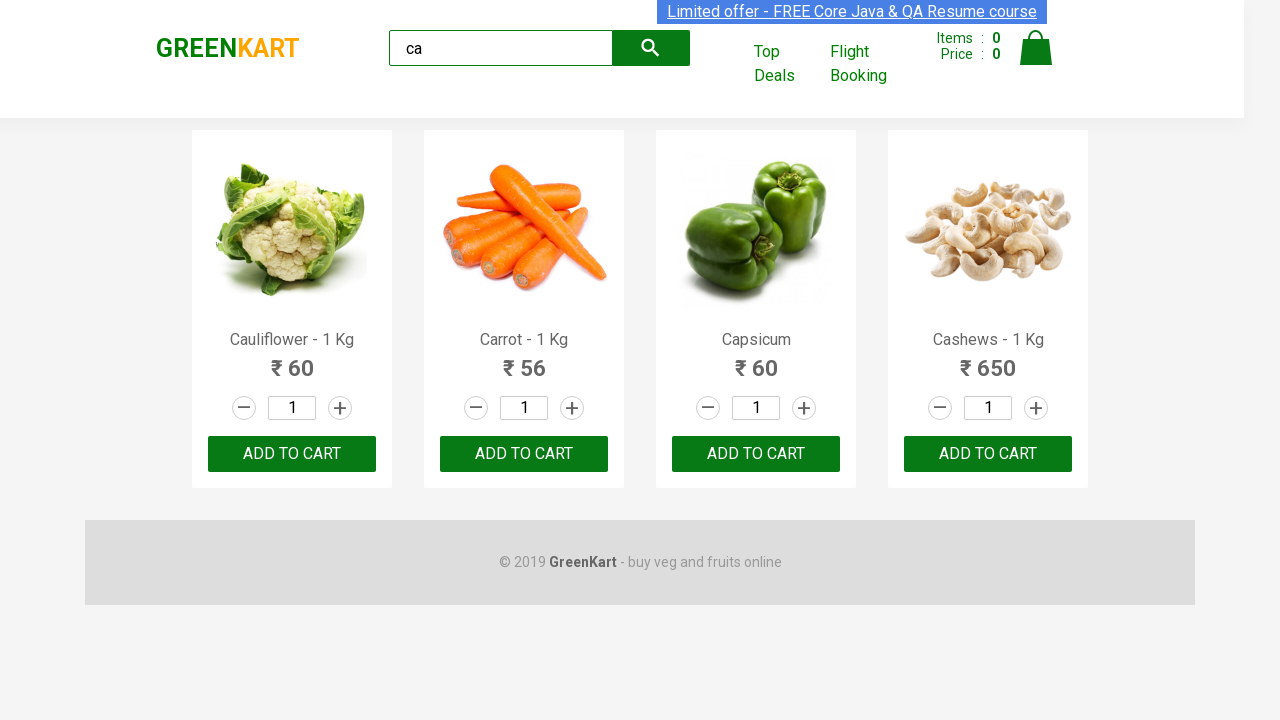

Clicked ADD TO CART button on the third visible product at (756, 454) on .product:visible >> nth=2 >> .product-action button
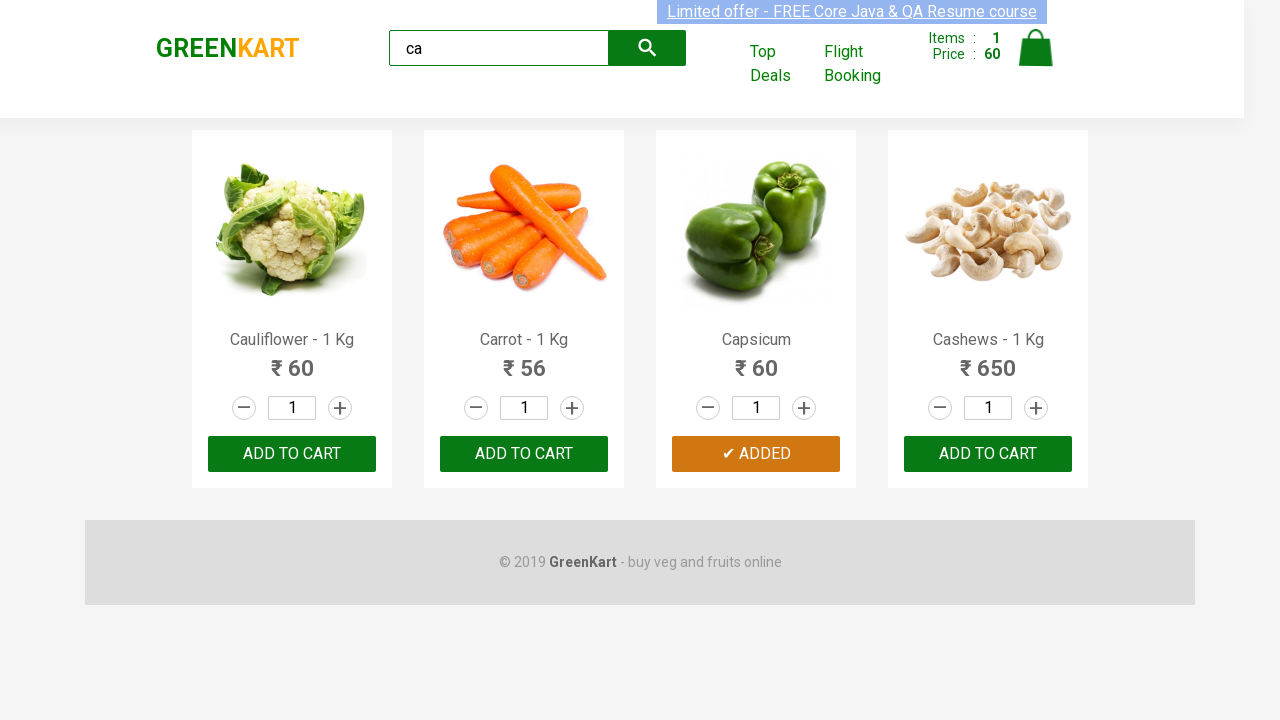

Clicked ADD TO CART for product containing 'Cashews' (name: Cashews - 1 Kg) at (988, 454) on .products .product >> nth=3 >> button
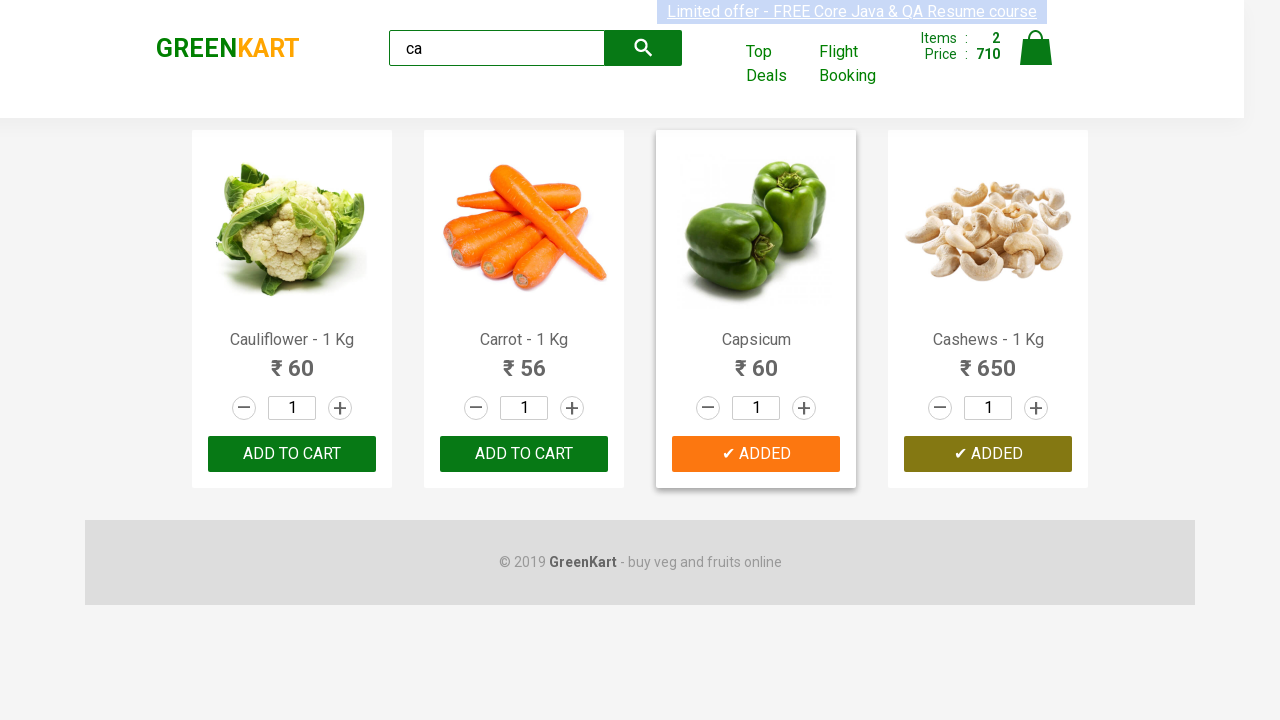

Verified brand text is 'GREENKART'
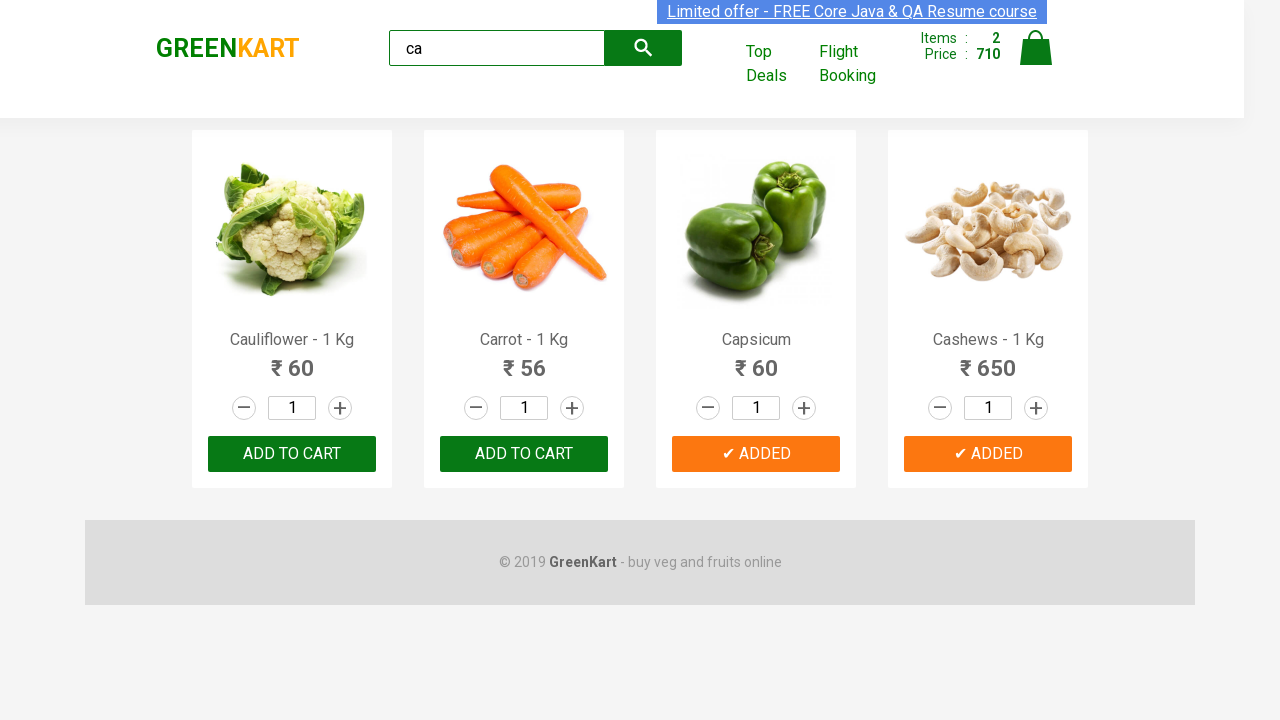

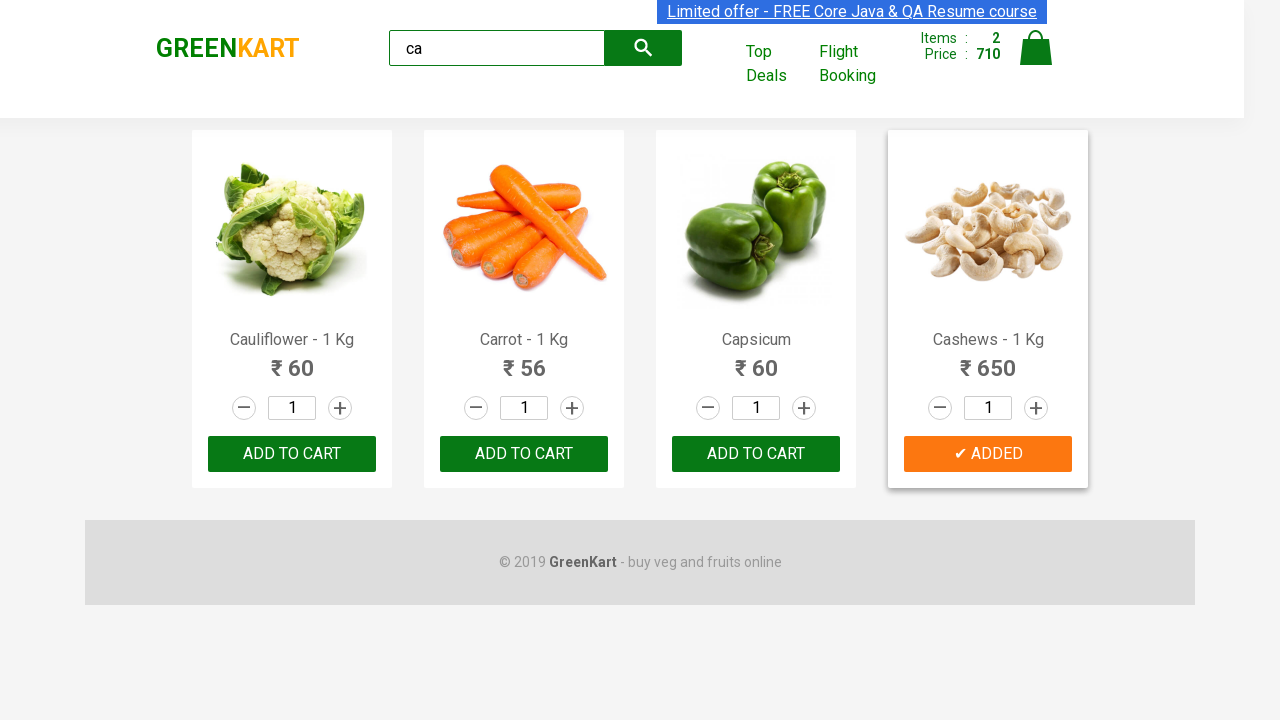